Tests the user registration flow on an OpenCart e-commerce site by filling out the registration form with personal details, agreeing to the privacy policy, and submitting to create a new account.

Starting URL: https://naveenautomationlabs.com/opencart/index.php?route=account/register

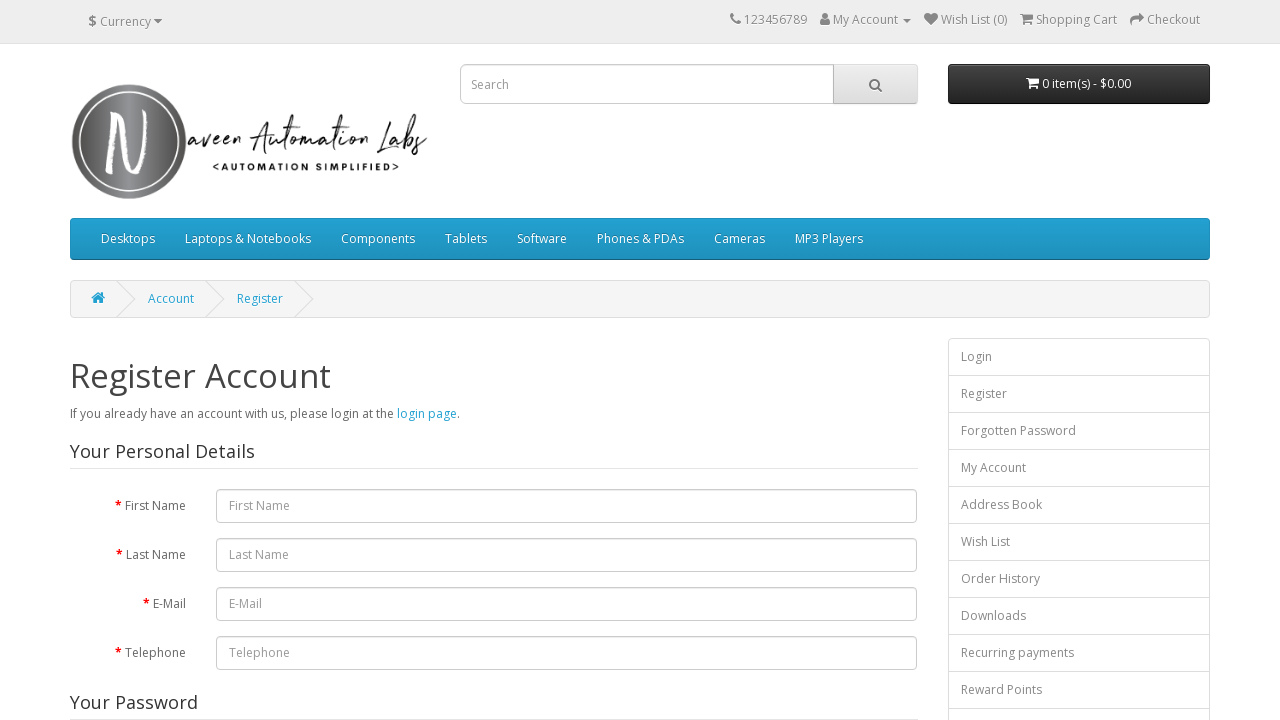

Filled first name field with 'Michael' on #input-firstname
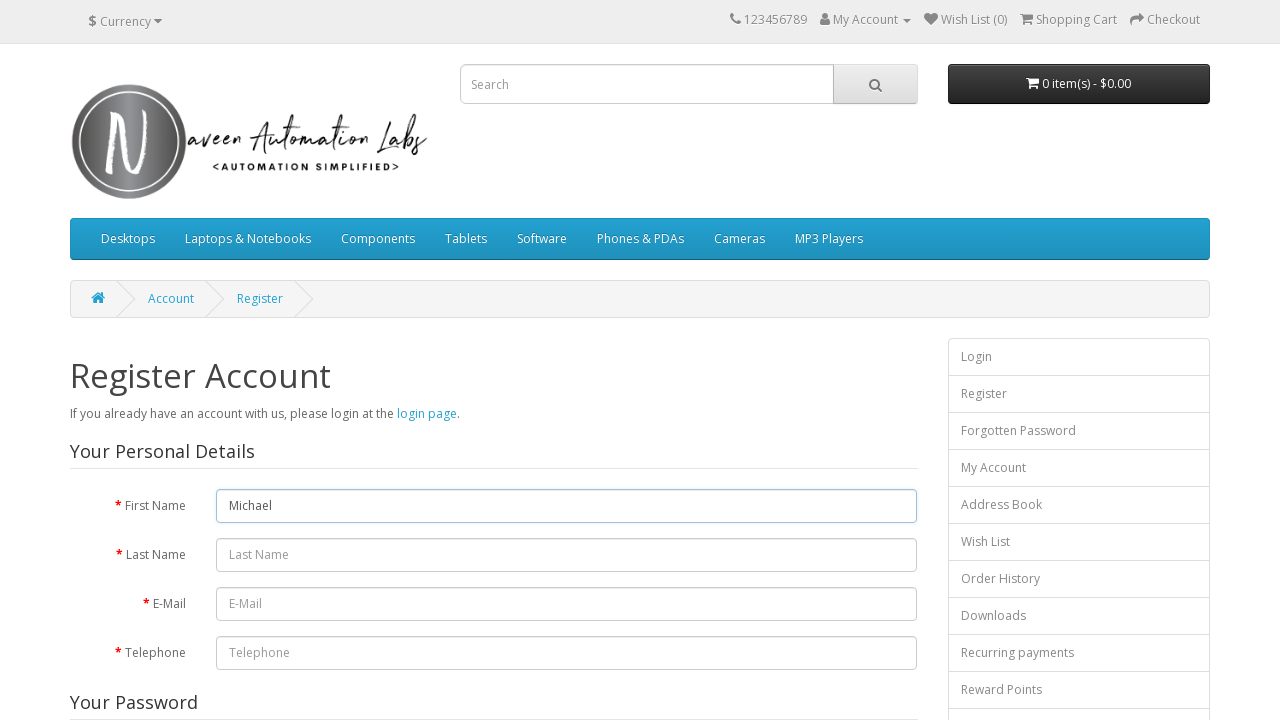

Filled last name field with 'Anderson' on #input-lastname
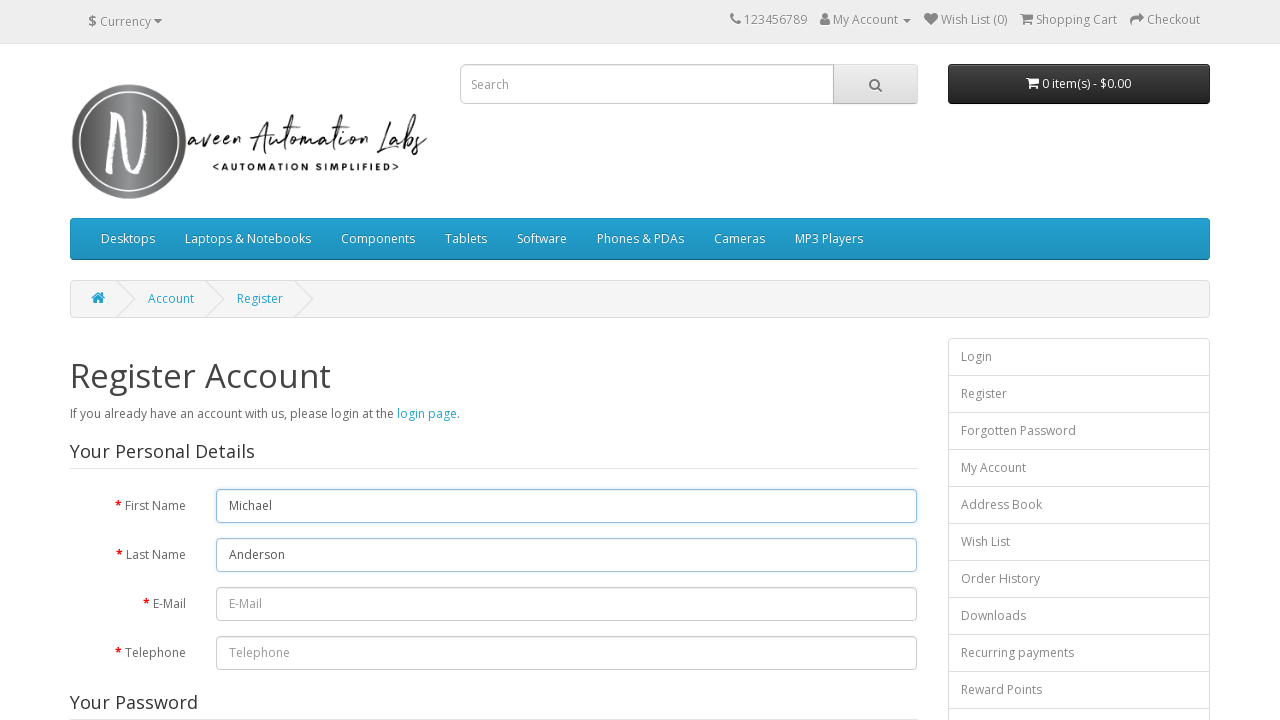

Filled email field with 'michael.anderson.7392@yopmail.com' on #input-email
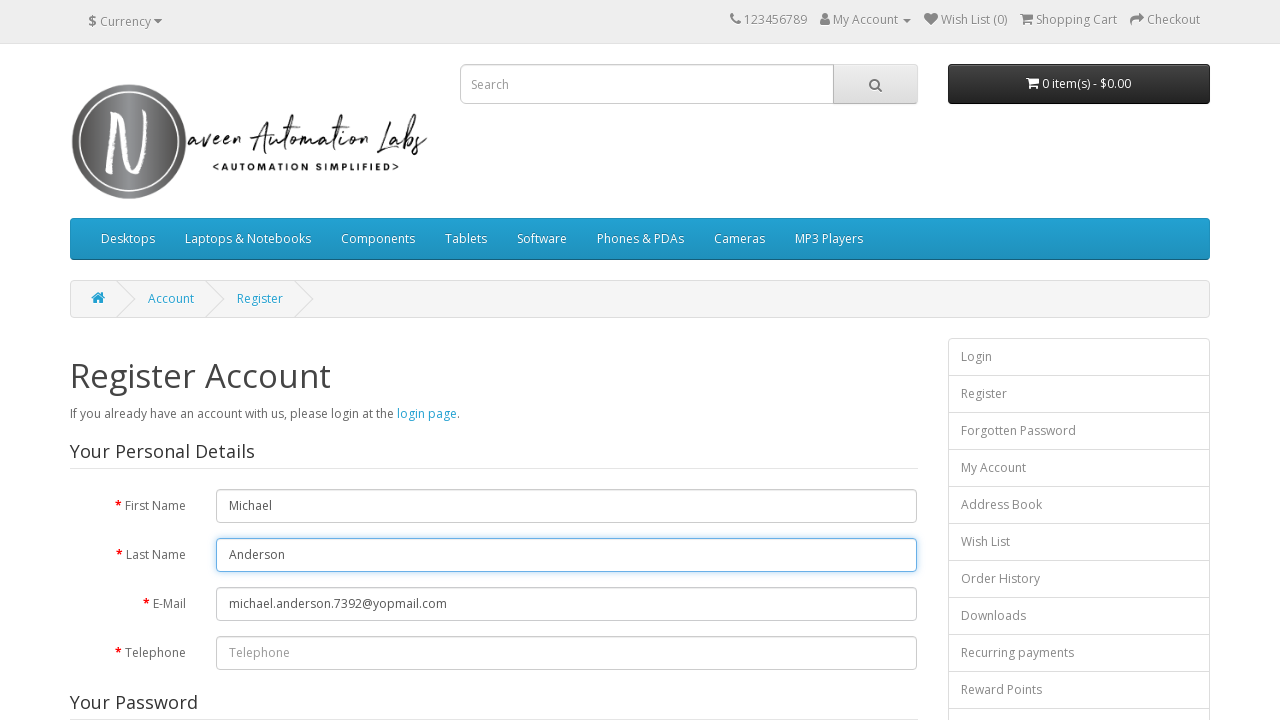

Filled telephone field with '5551234567' on #input-telephone
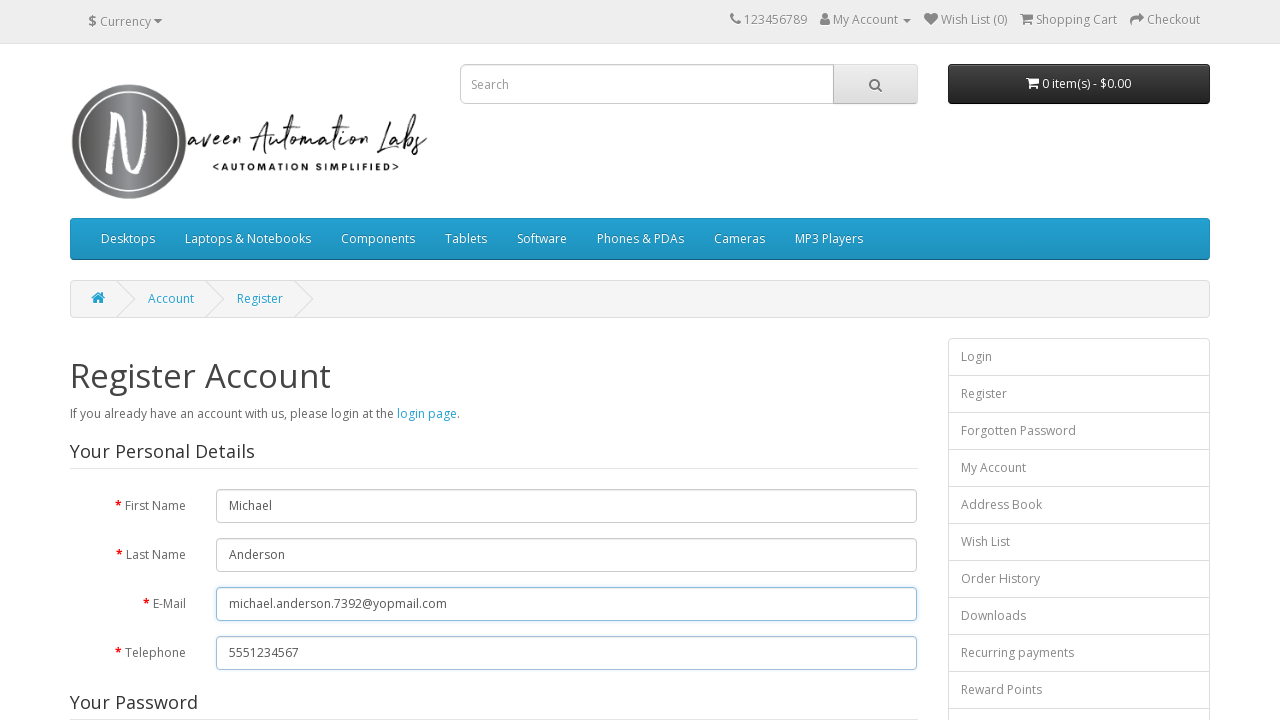

Filled password field with 'SecurePass456' on #input-password
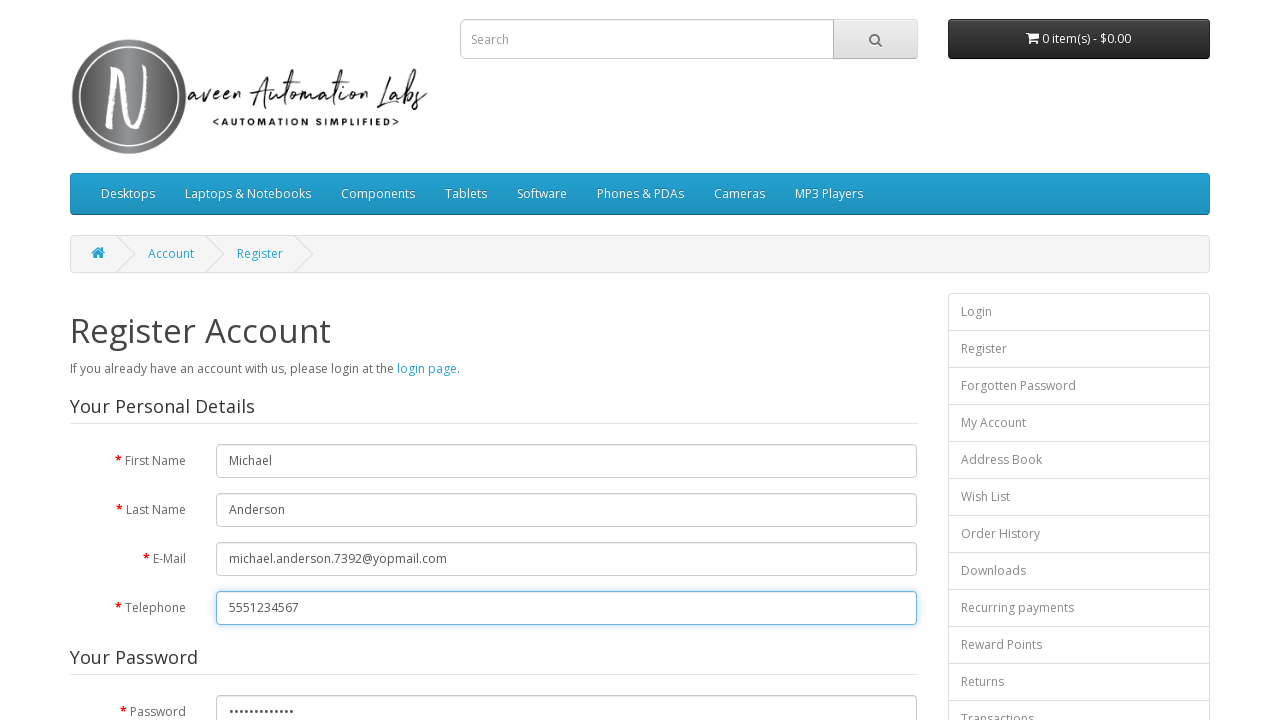

Filled password confirmation field with 'SecurePass456' on #input-confirm
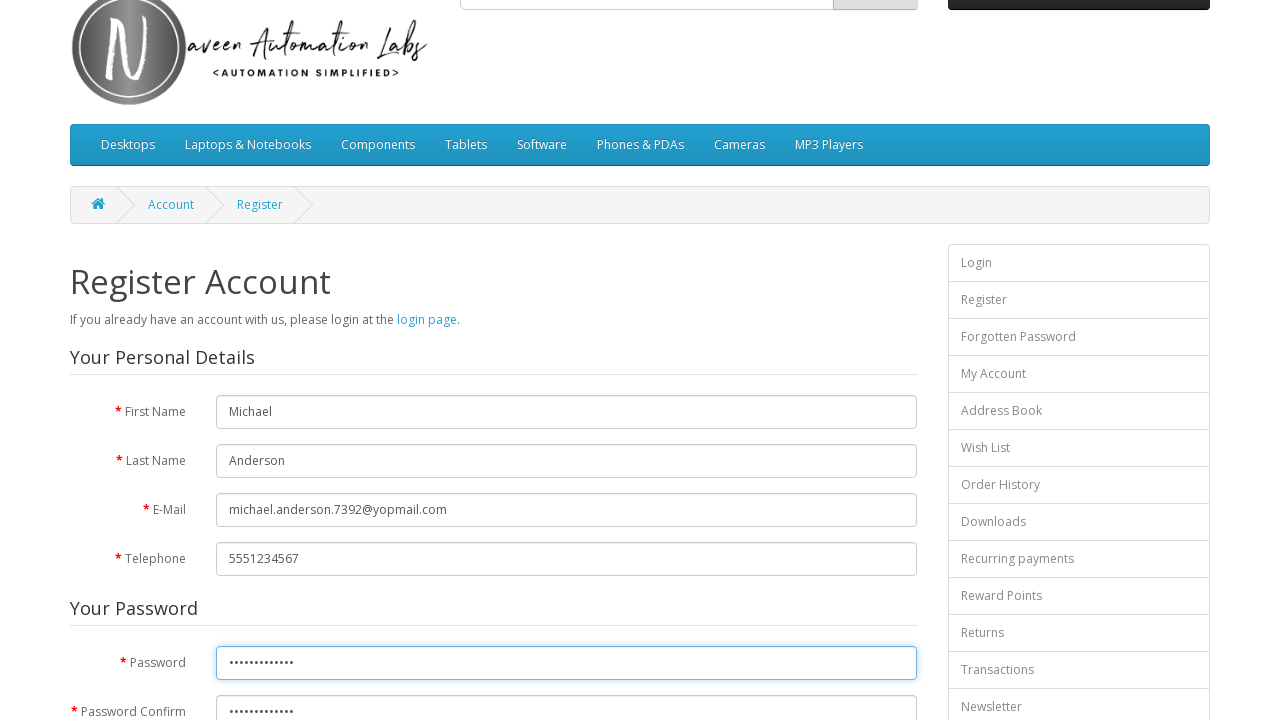

Checked privacy policy agreement checkbox at (825, 424) on [name='agree']
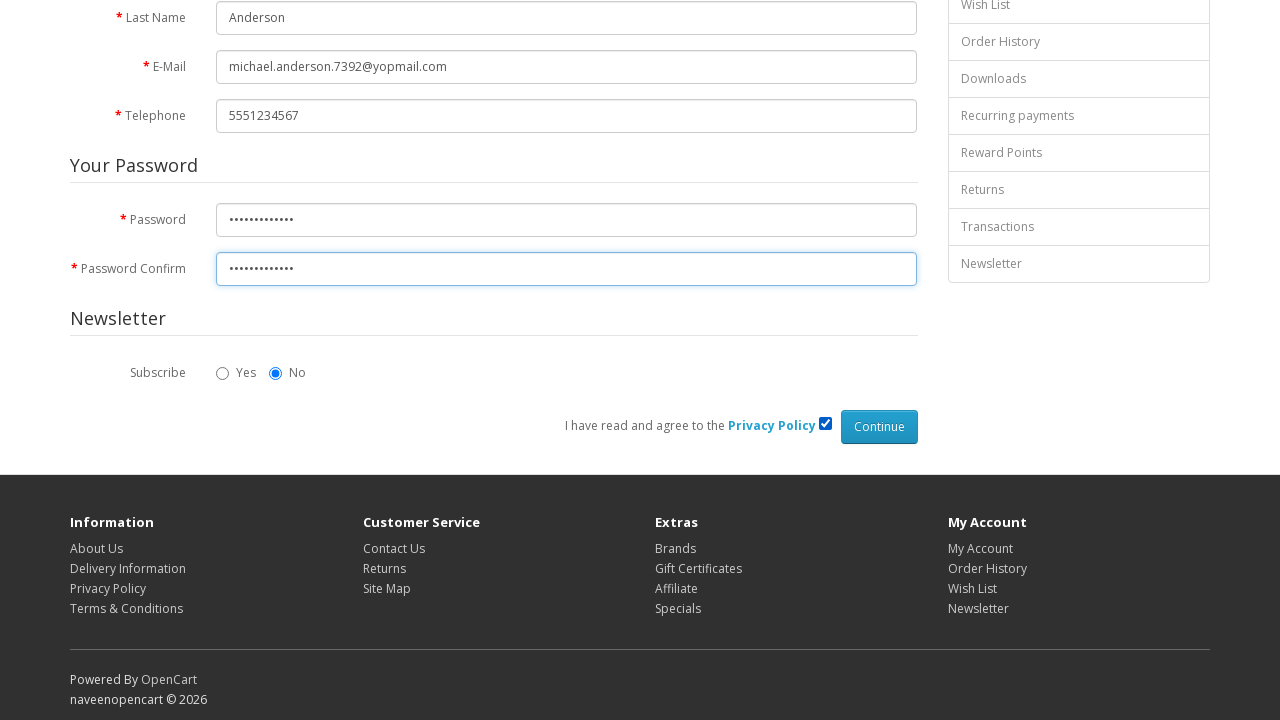

Clicked submit button to create account at (879, 427) on [type='submit']
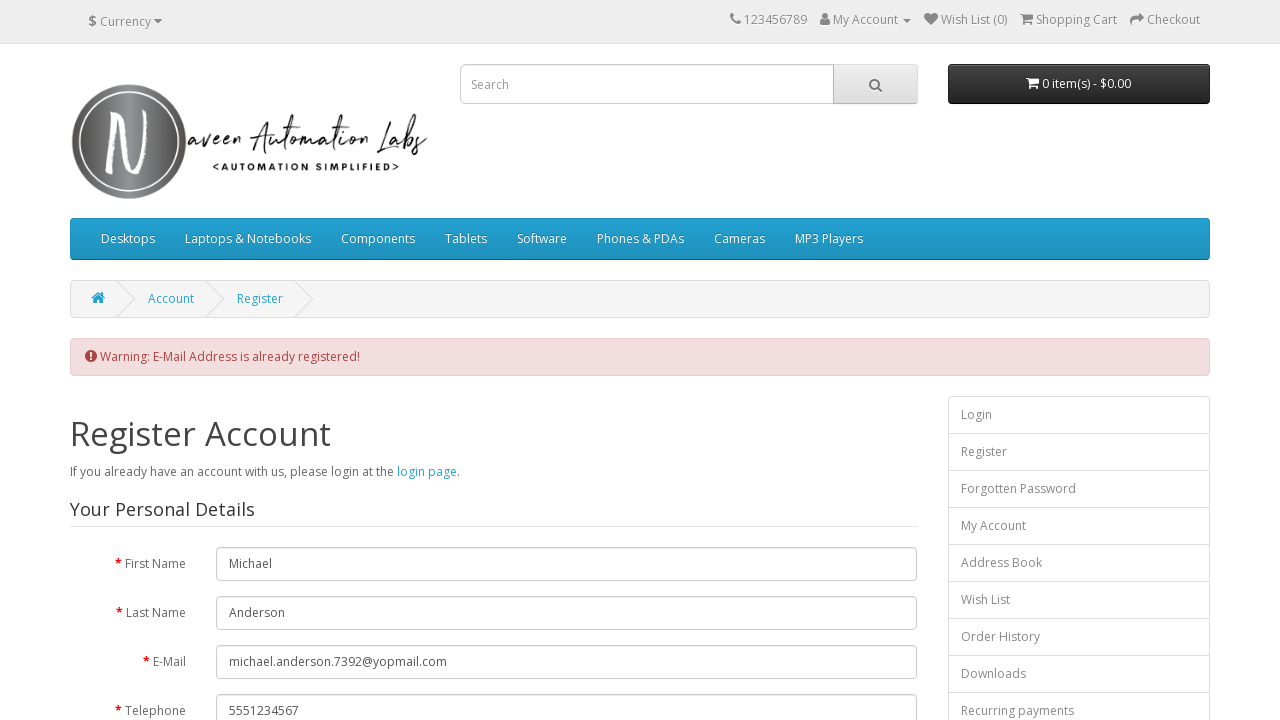

Account creation confirmation page loaded
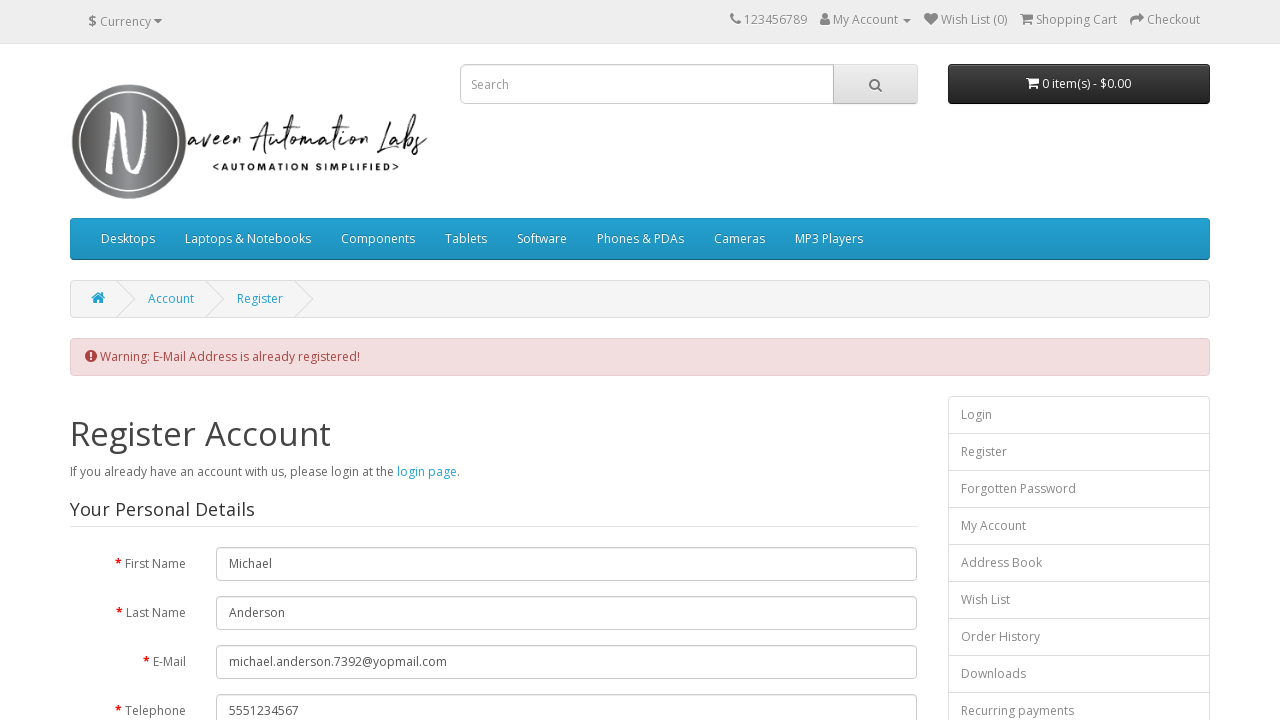

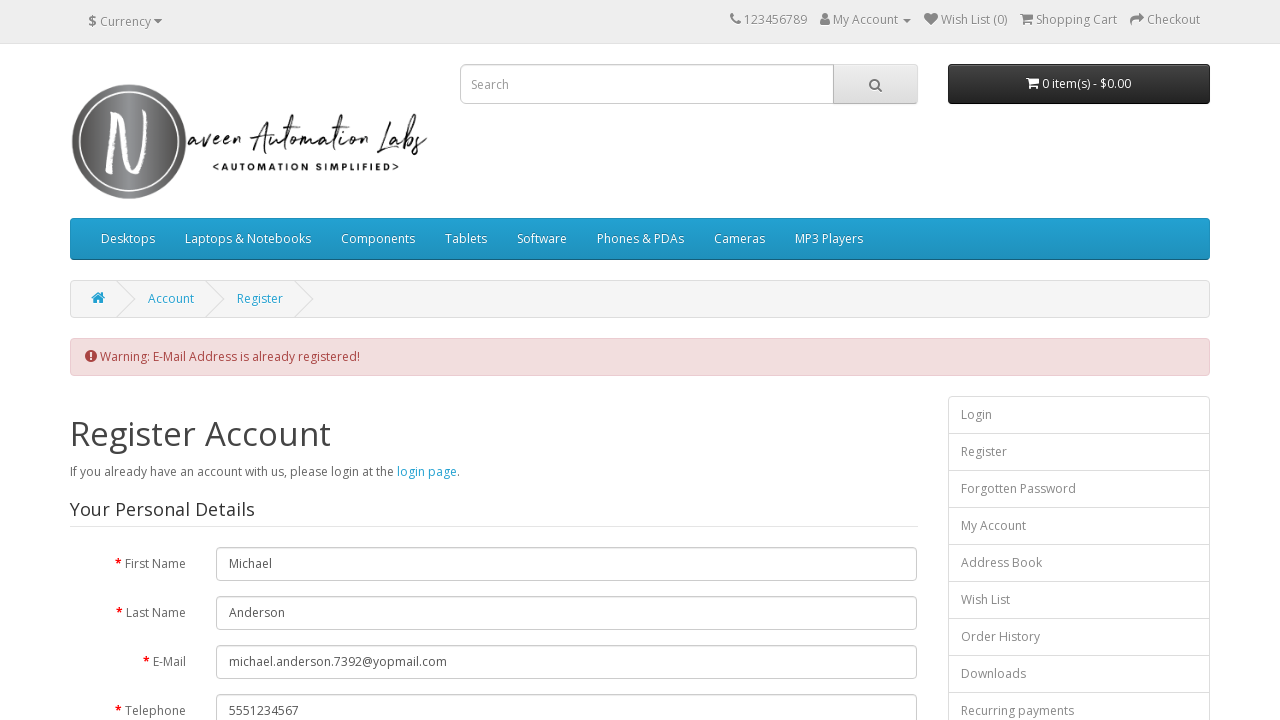